Tests dynamic controls functionality by clicking a toggle button to enable a text field, then typing text into the enabled field

Starting URL: https://training-support.net/webelements/dynamic-controls

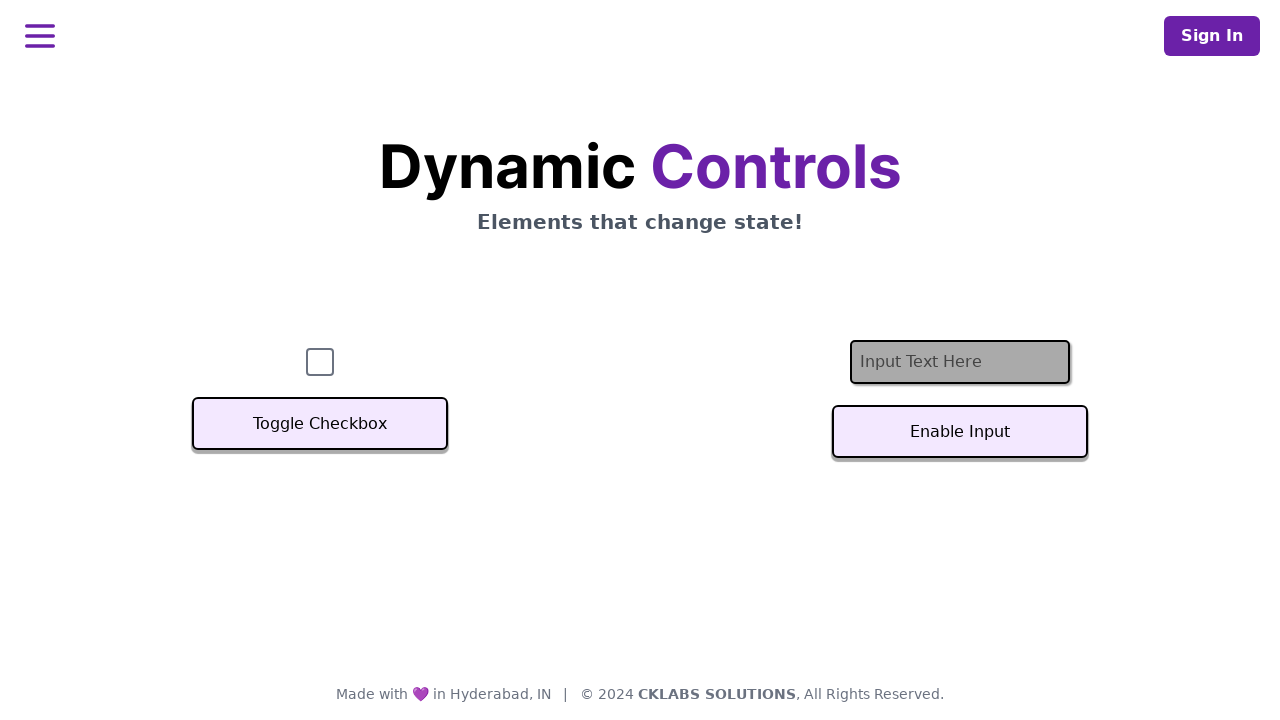

Located the text input field
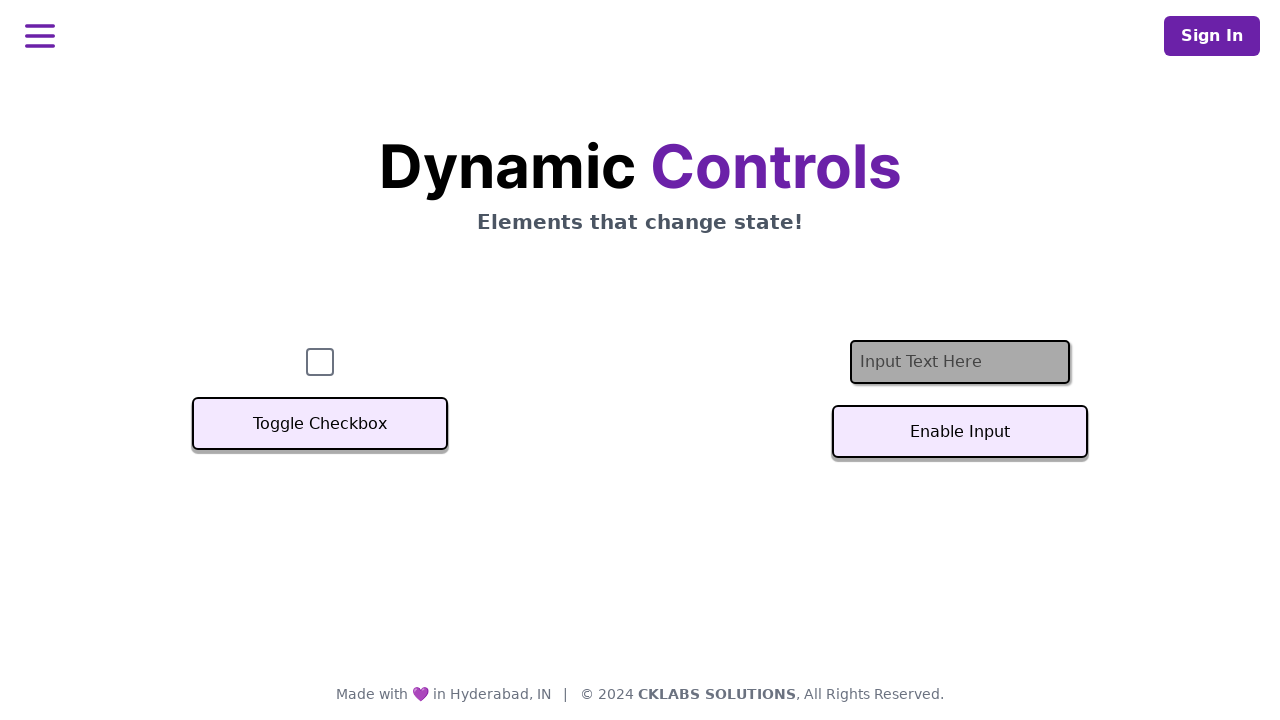

Clicked the toggle button to enable the text field at (960, 432) on #textInputButton
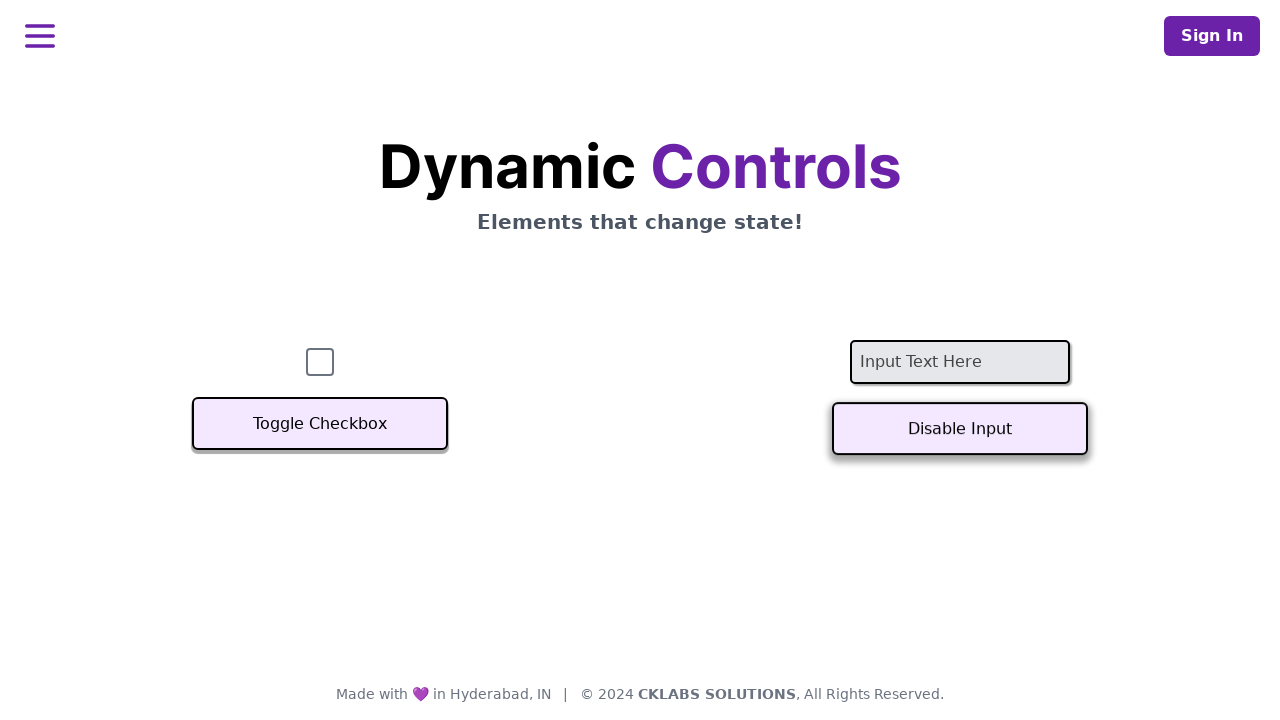

Text field is now enabled
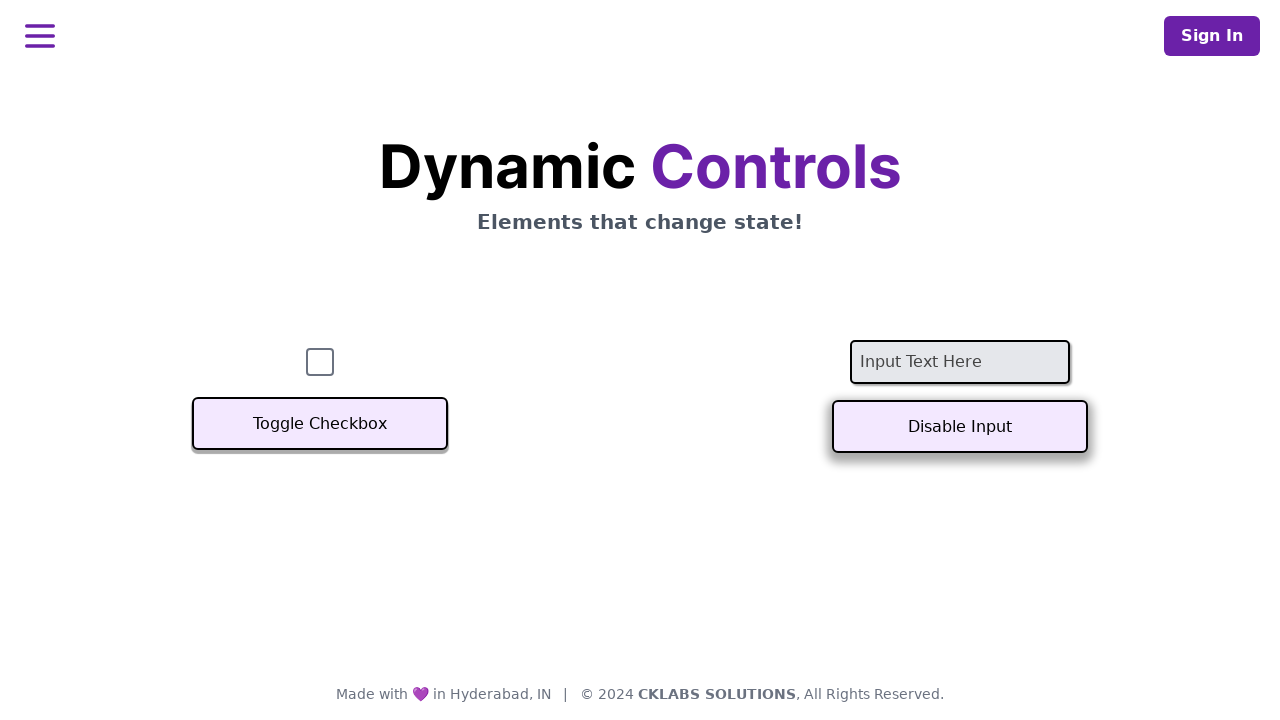

Filled enabled text field with 'Example text' on #textInput
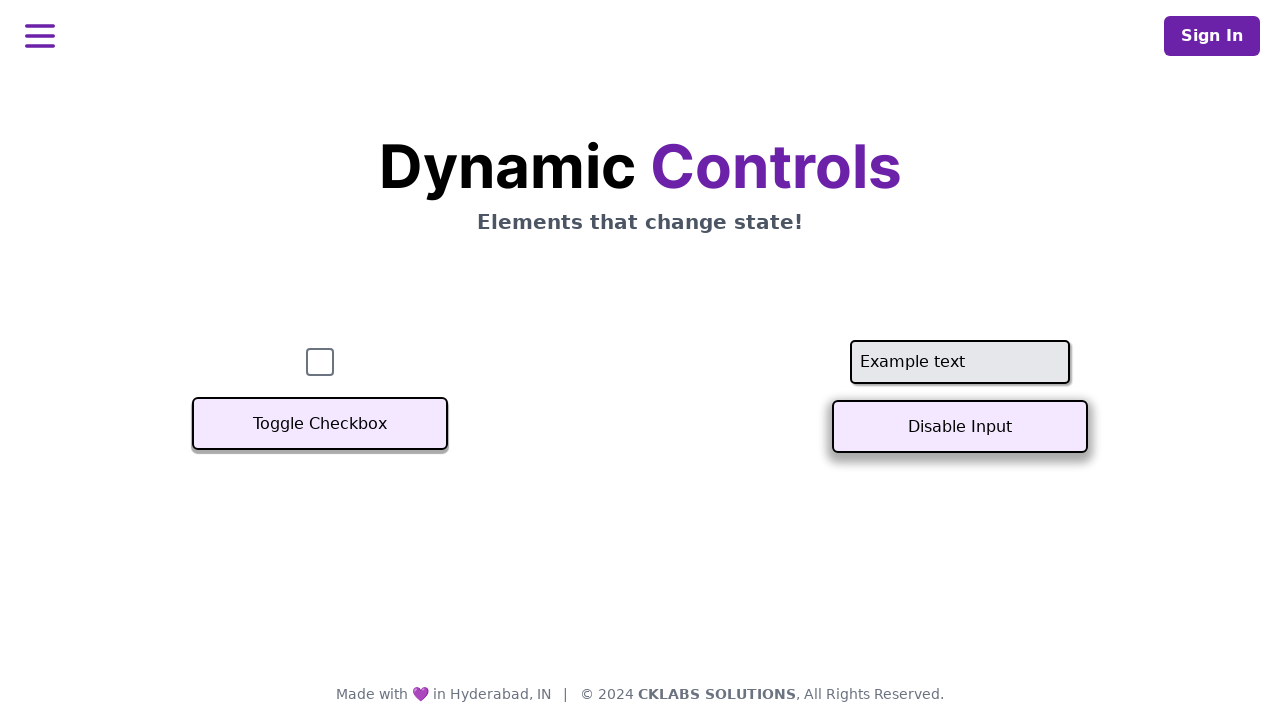

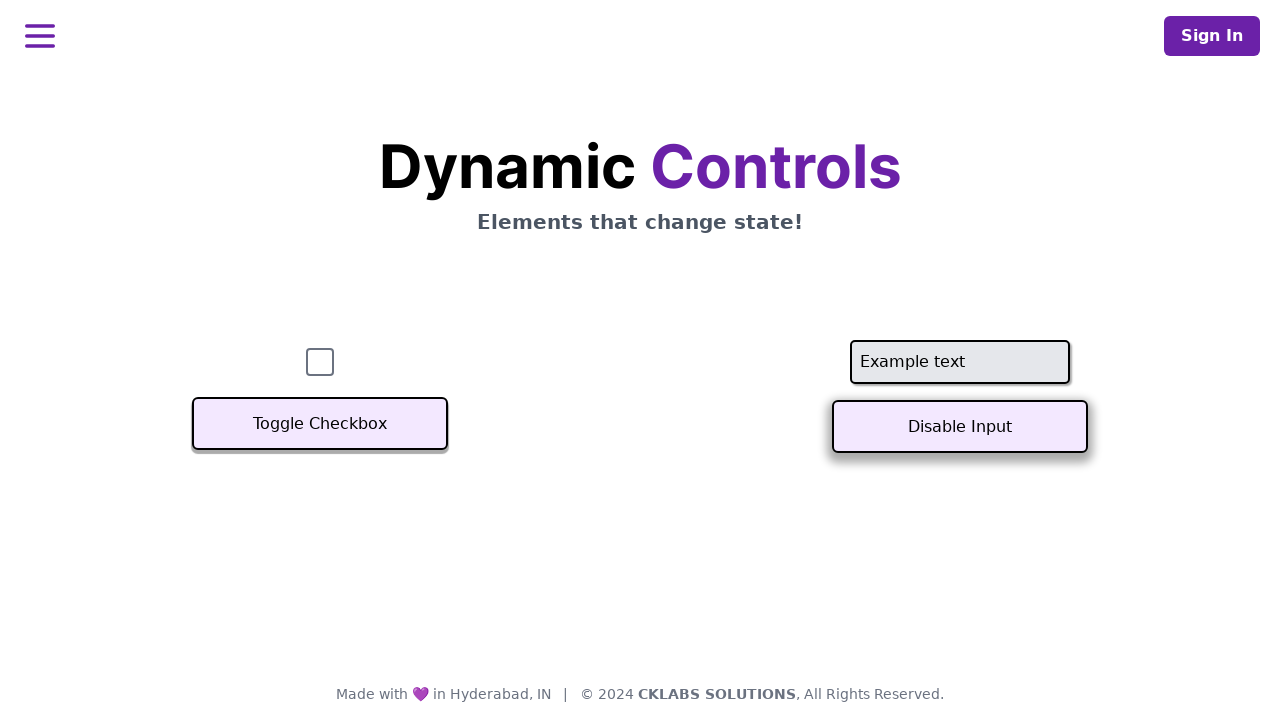